Tests the search functionality by entering different keywords and submitting search queries

Starting URL: https://helix-watches.com/

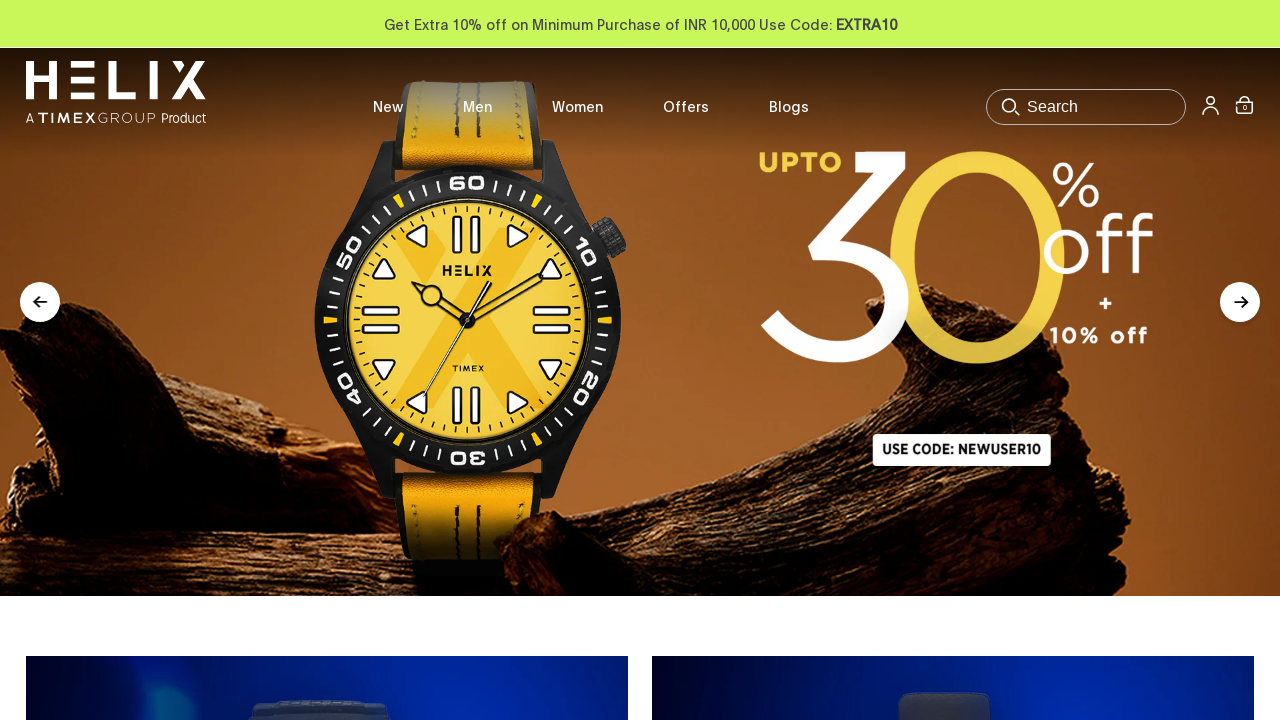

Filled search input with keyword 'watch' on input[placeholder='Search']
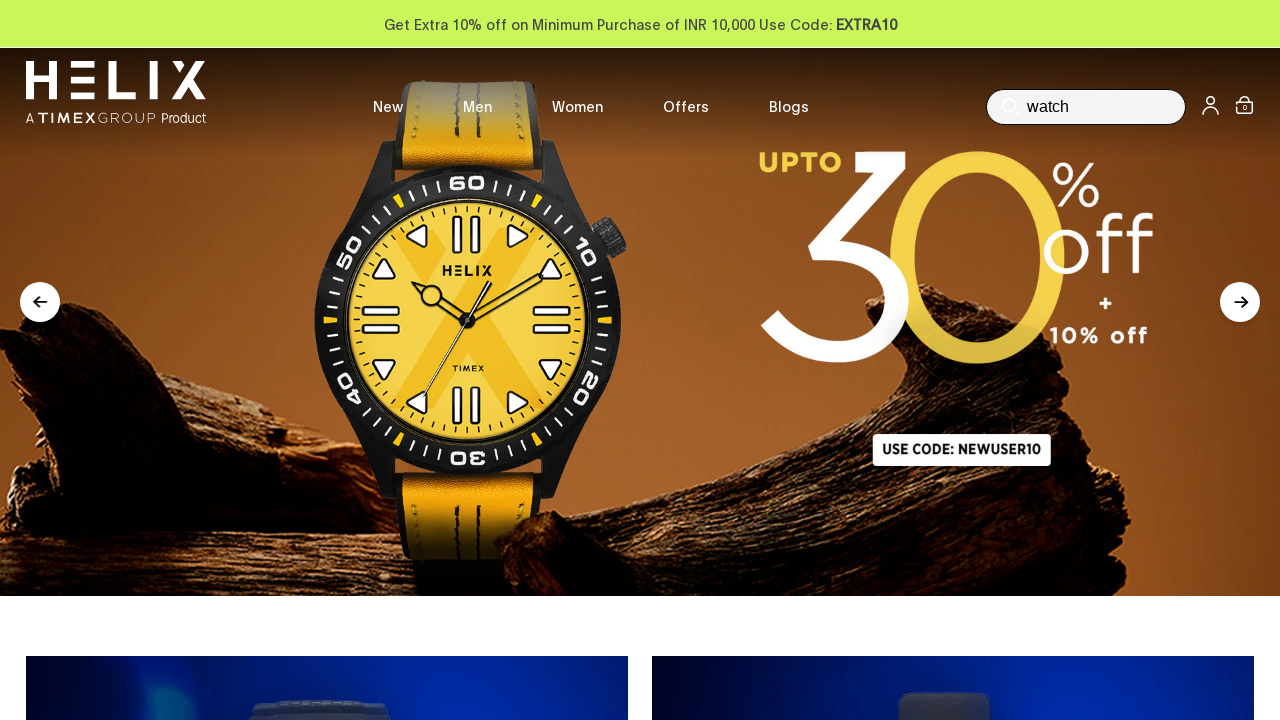

Pressed Enter to submit search for 'watch' on input[placeholder='Search']
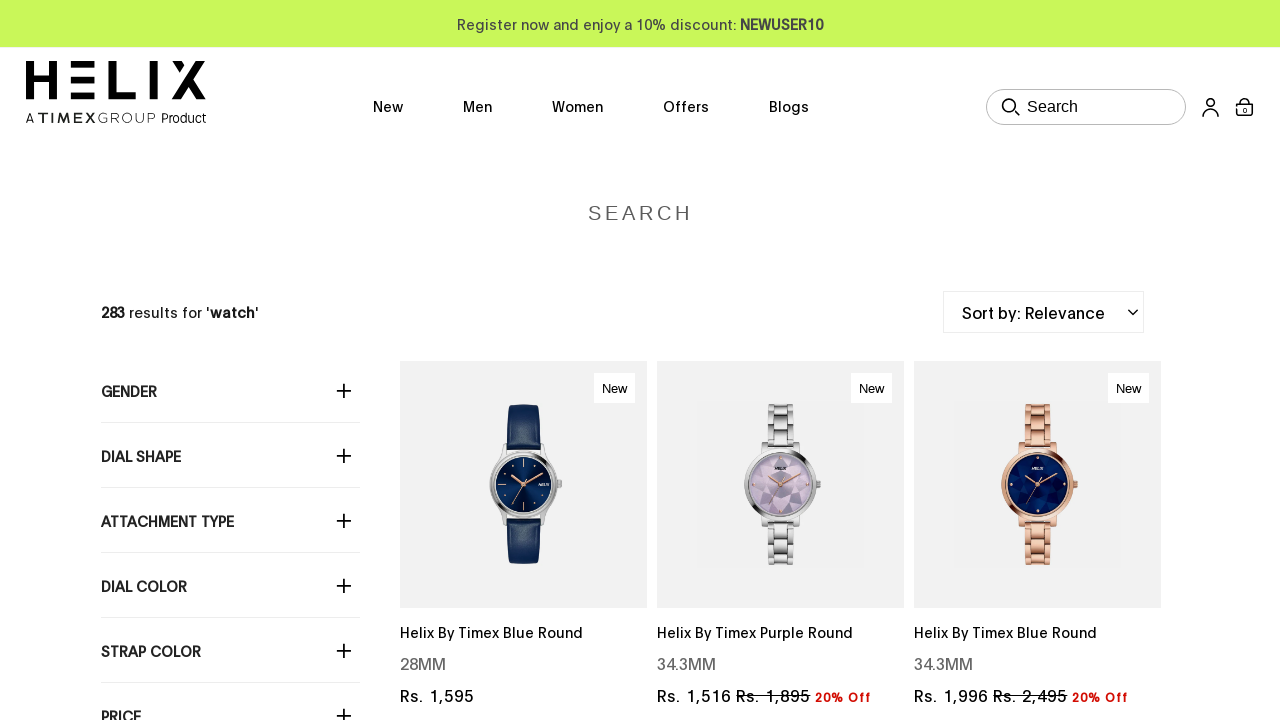

Search results loaded for keyword 'watch'
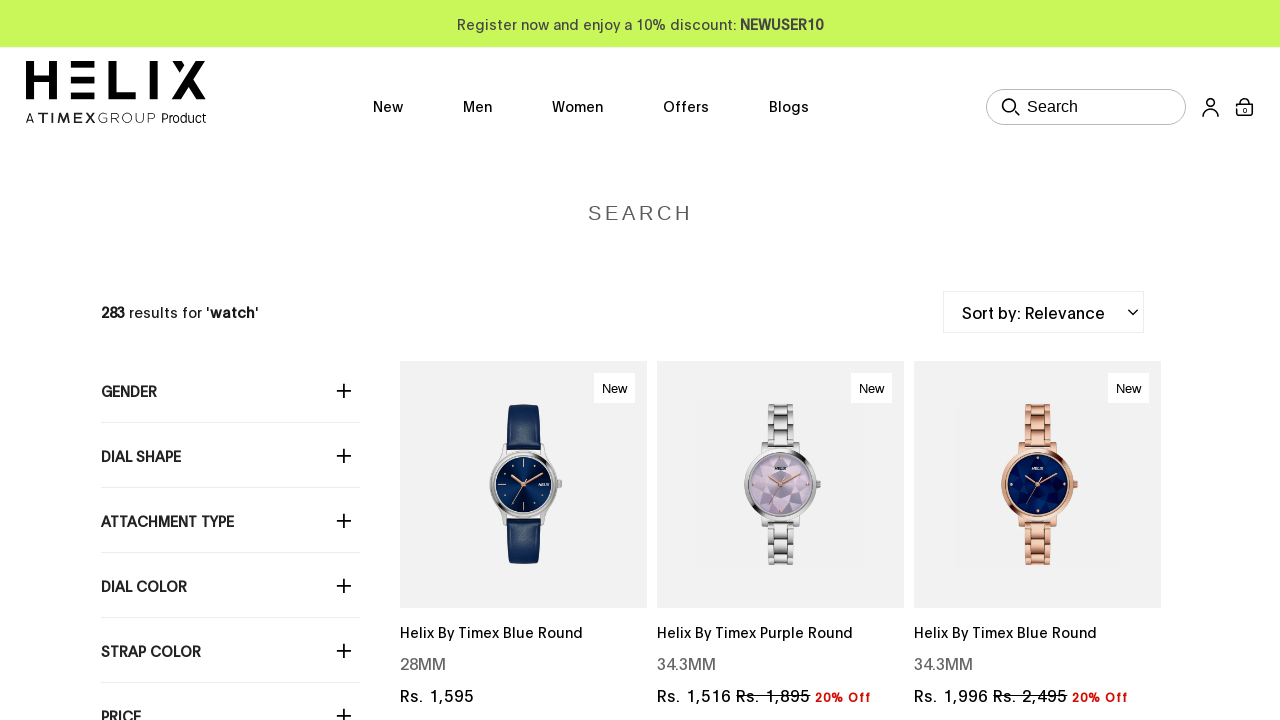

Waited 5 seconds for results to fully render
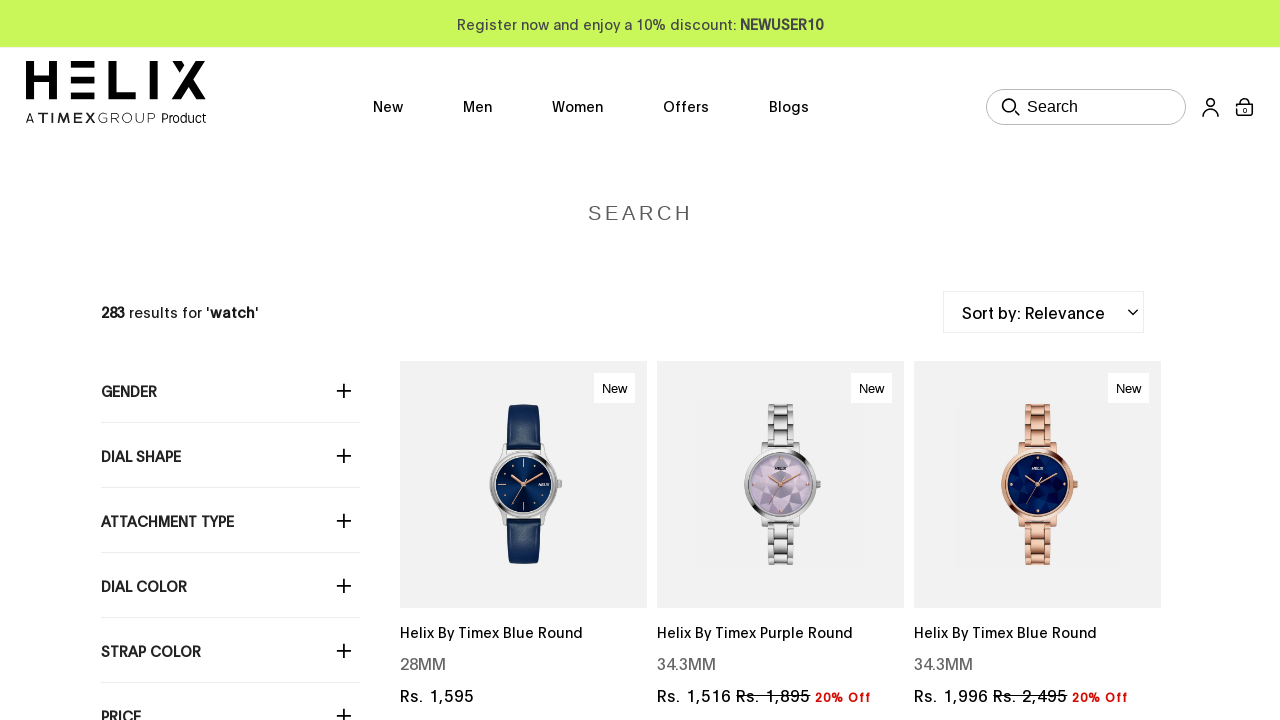

Navigated back to home page
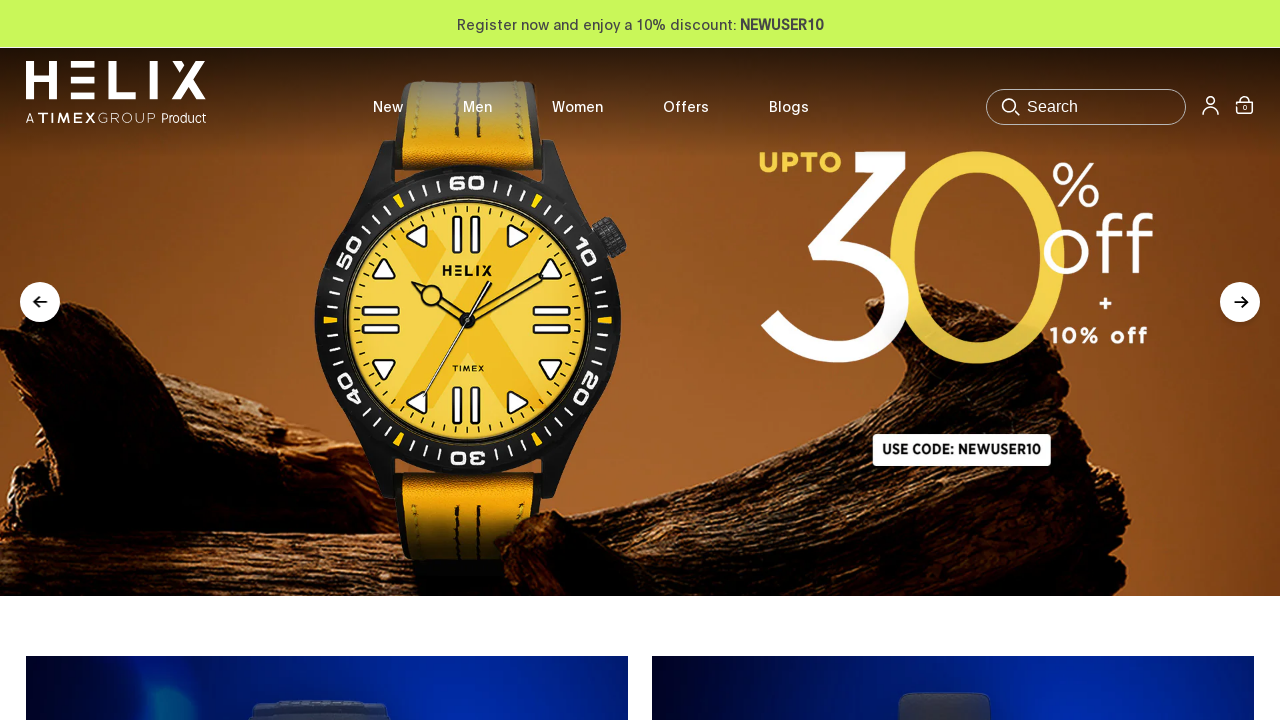

Reloaded home page
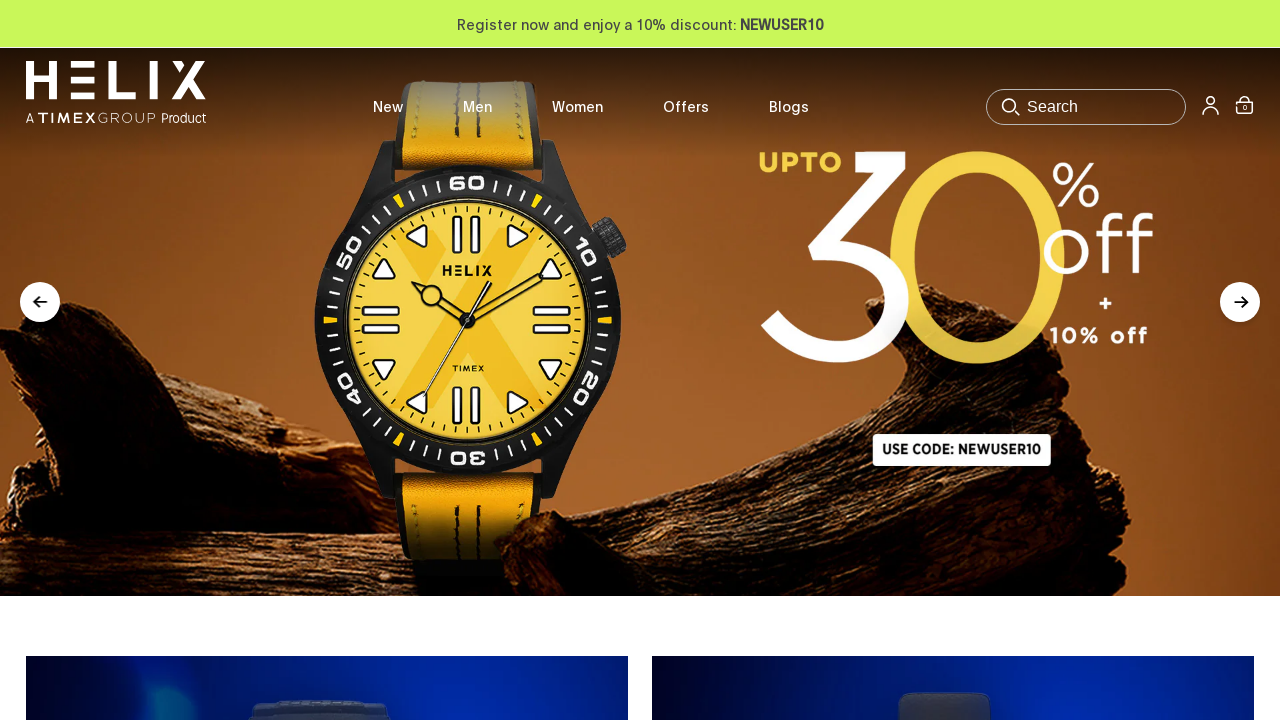

Waited 5 seconds for page to fully load
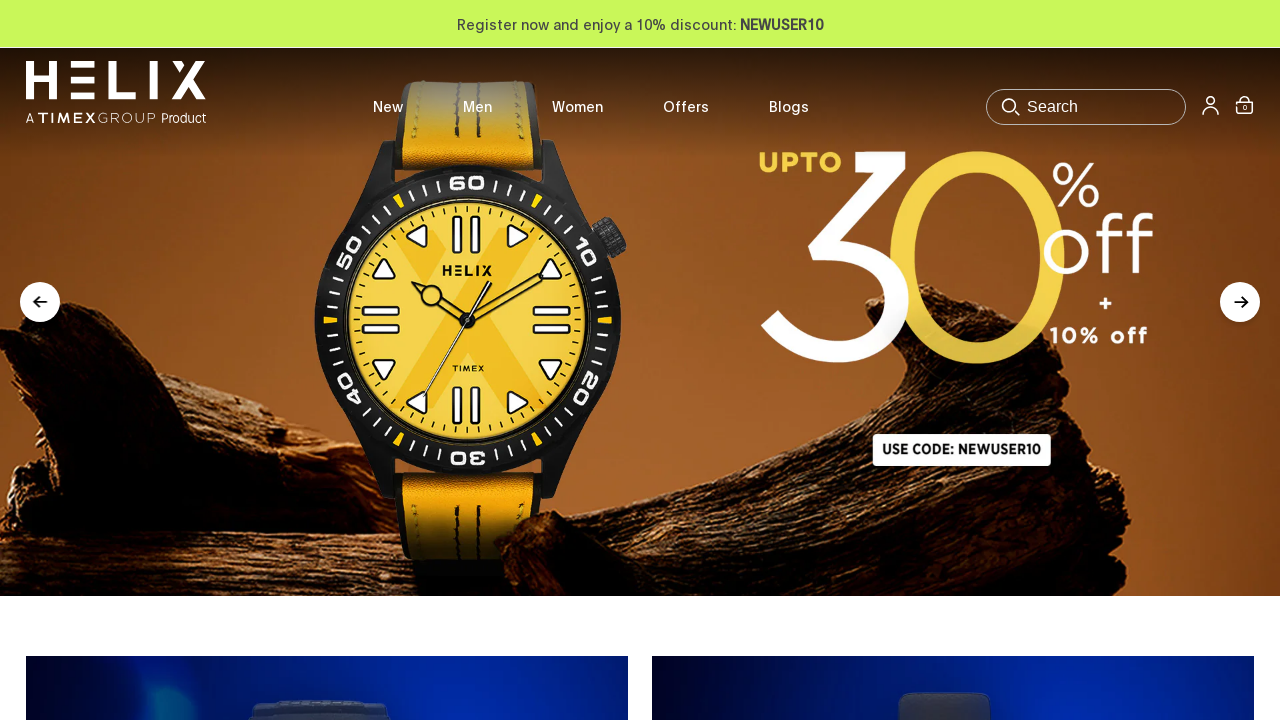

Filled search input with keyword 'smartwatch' on input[placeholder='Search']
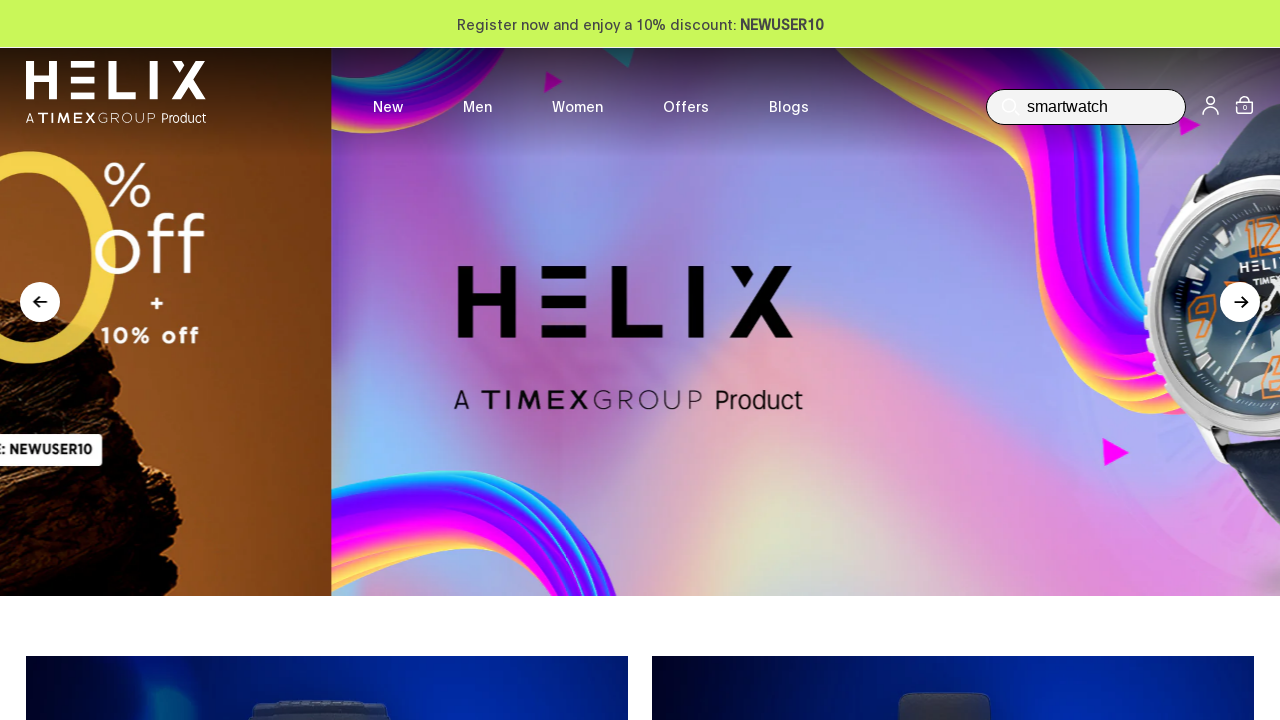

Pressed Enter to submit search for 'smartwatch' on input[placeholder='Search']
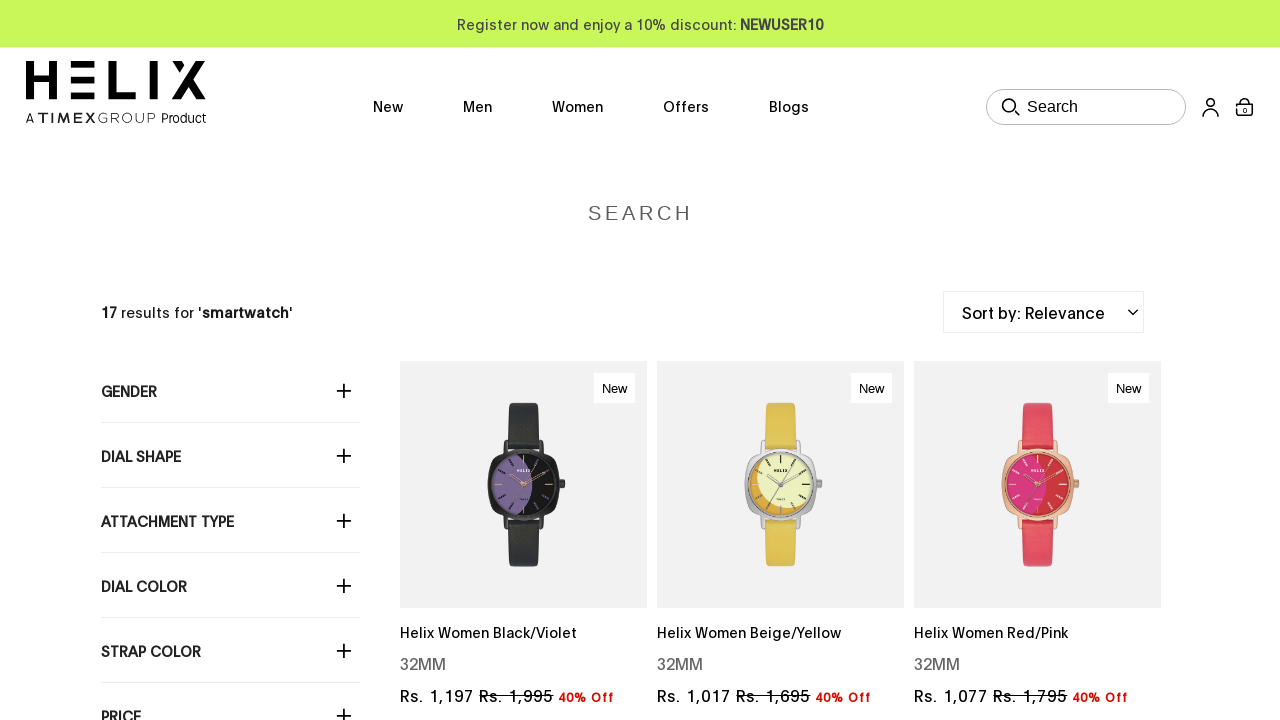

Search results loaded for keyword 'smartwatch'
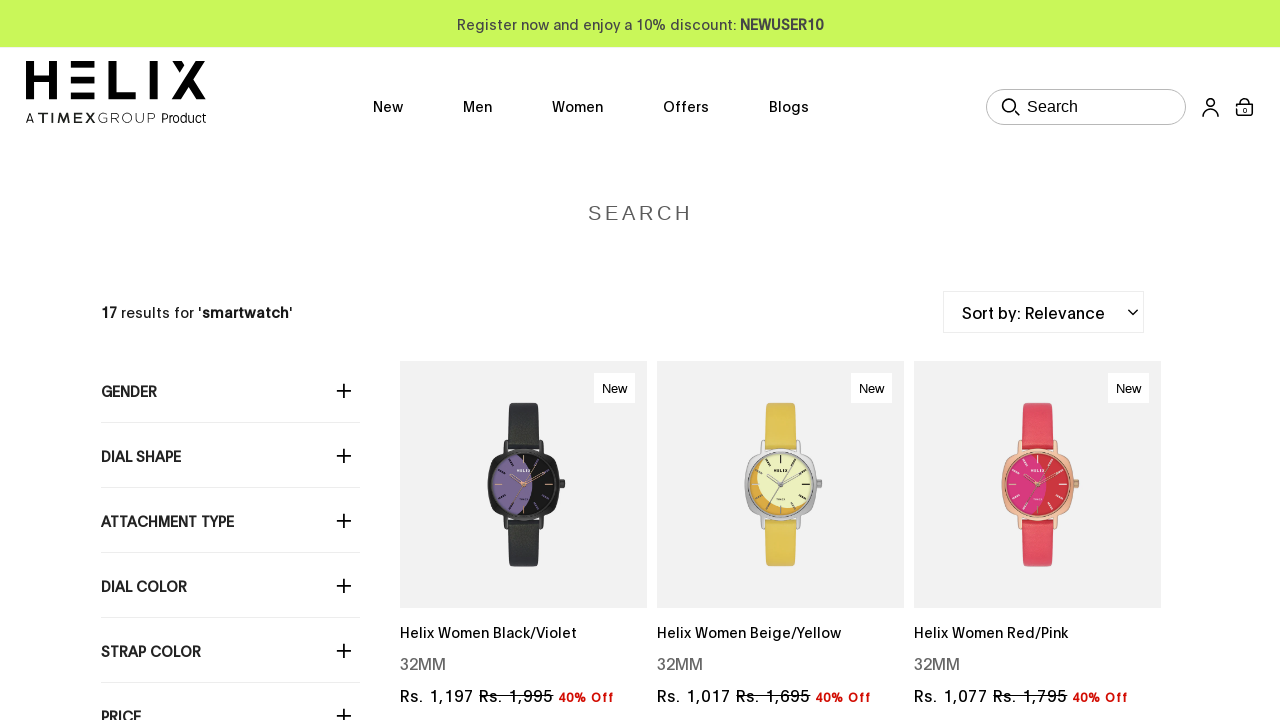

Waited 5 seconds for results to fully render
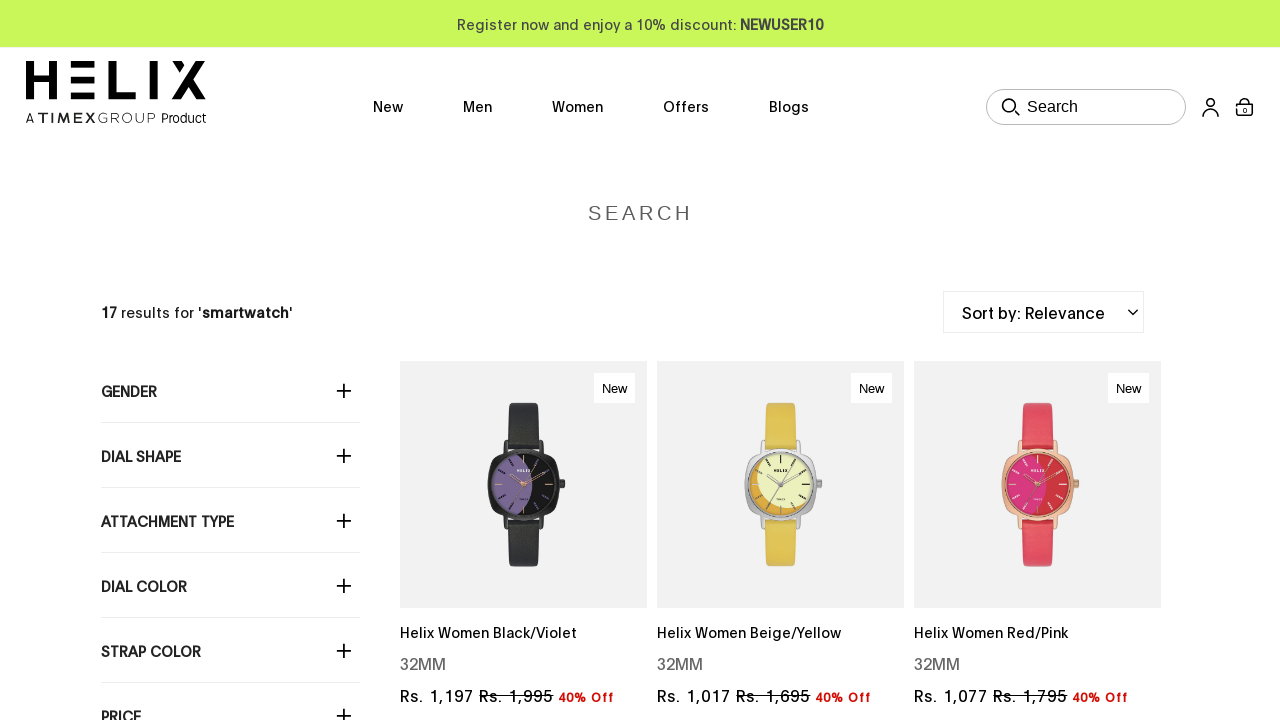

Navigated back to home page
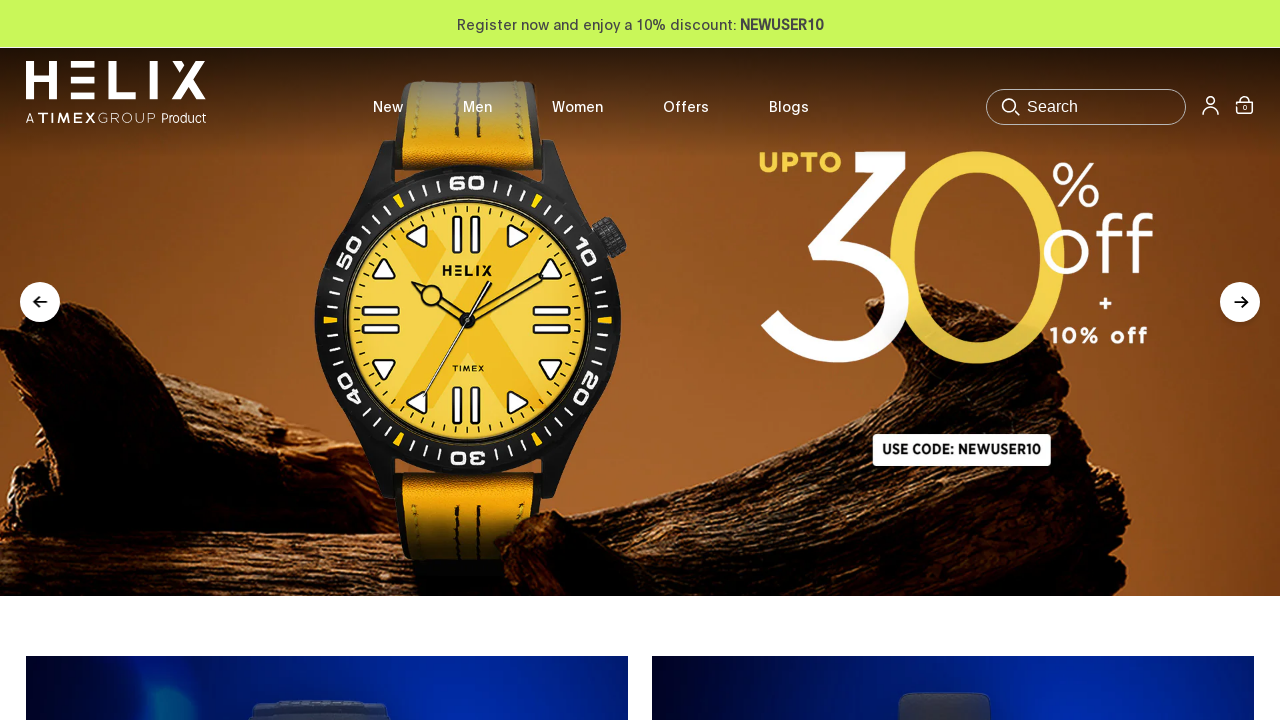

Reloaded home page
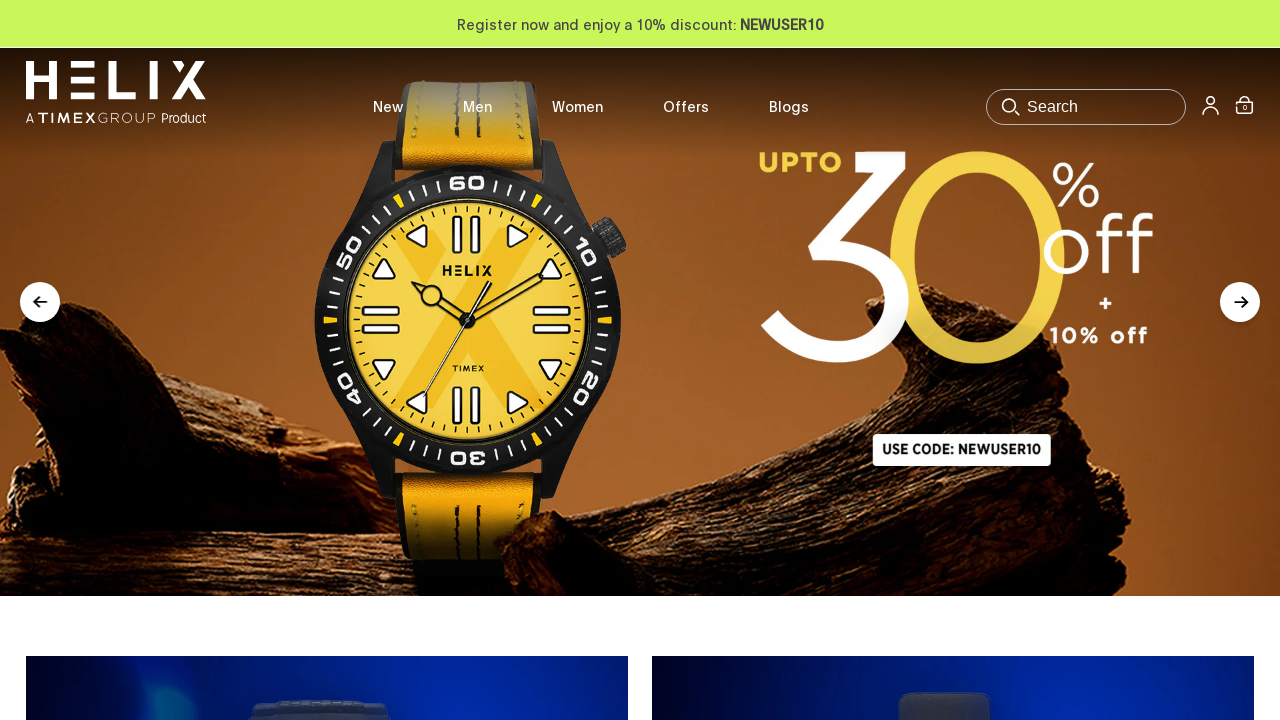

Waited 5 seconds for page to fully load
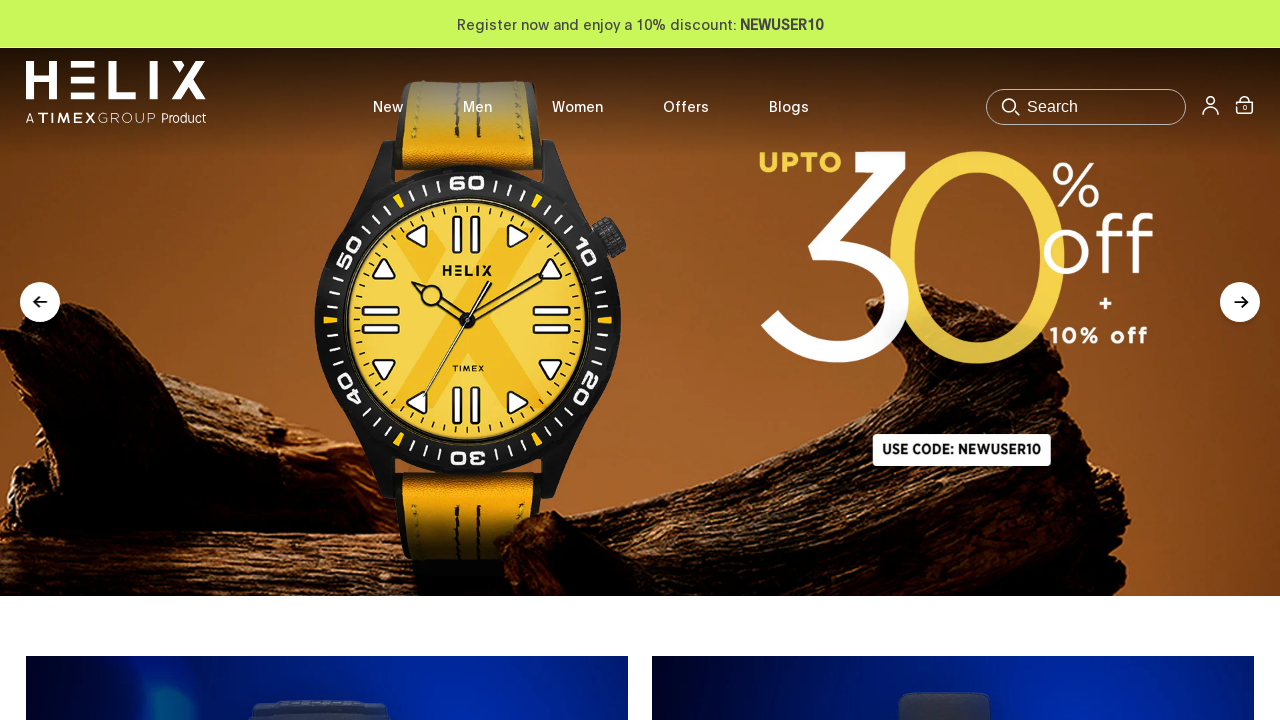

Filled search input with keyword 'analog watch' on input[placeholder='Search']
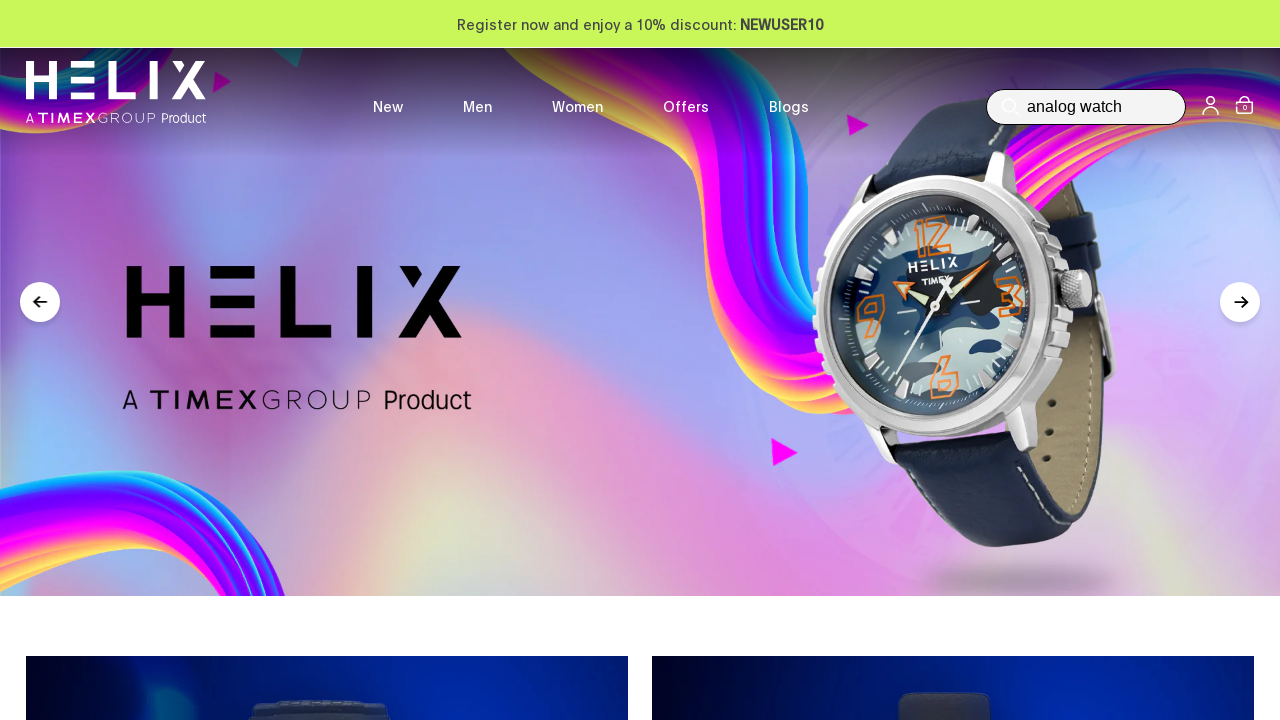

Pressed Enter to submit search for 'analog watch' on input[placeholder='Search']
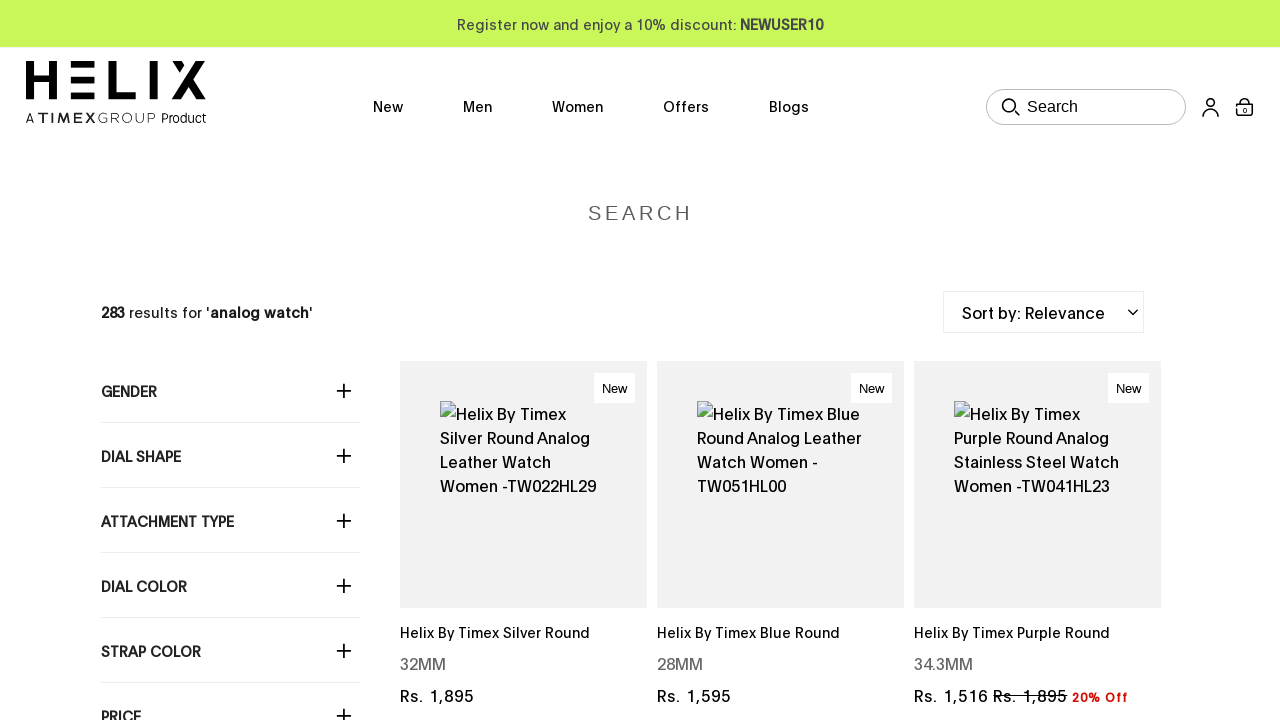

Search results loaded for keyword 'analog watch'
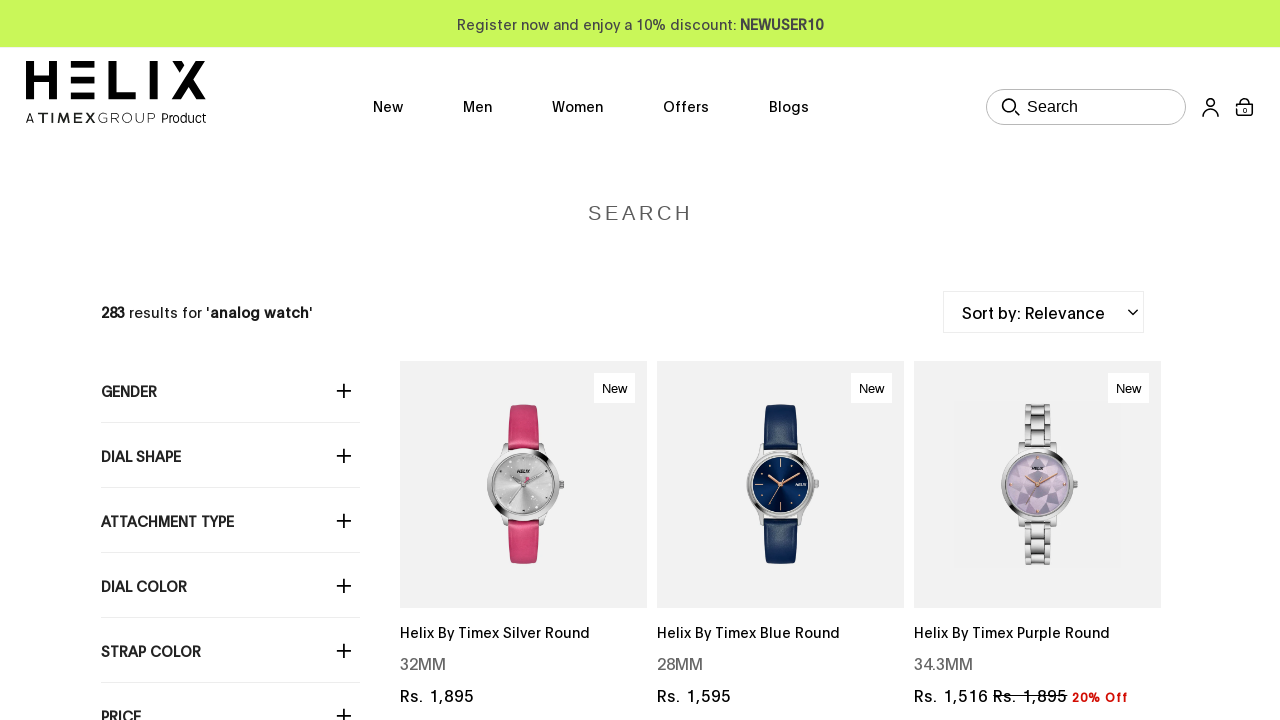

Waited 5 seconds for results to fully render
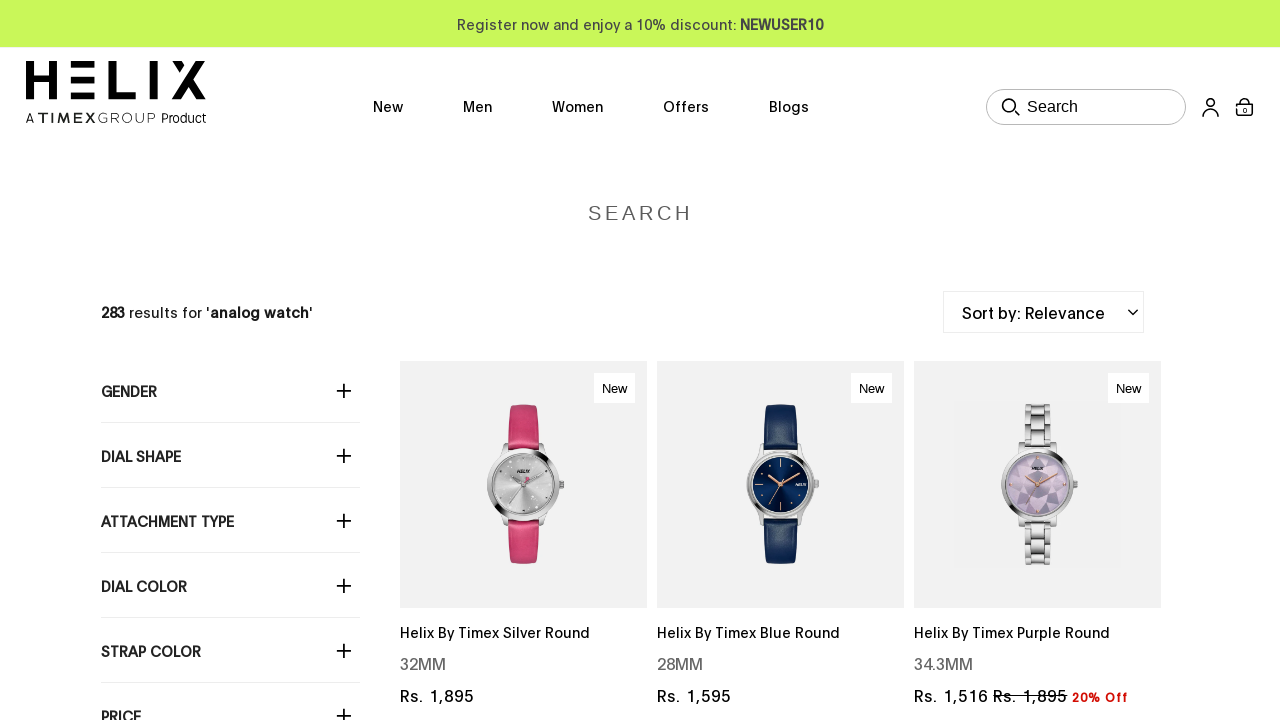

Navigated back to home page
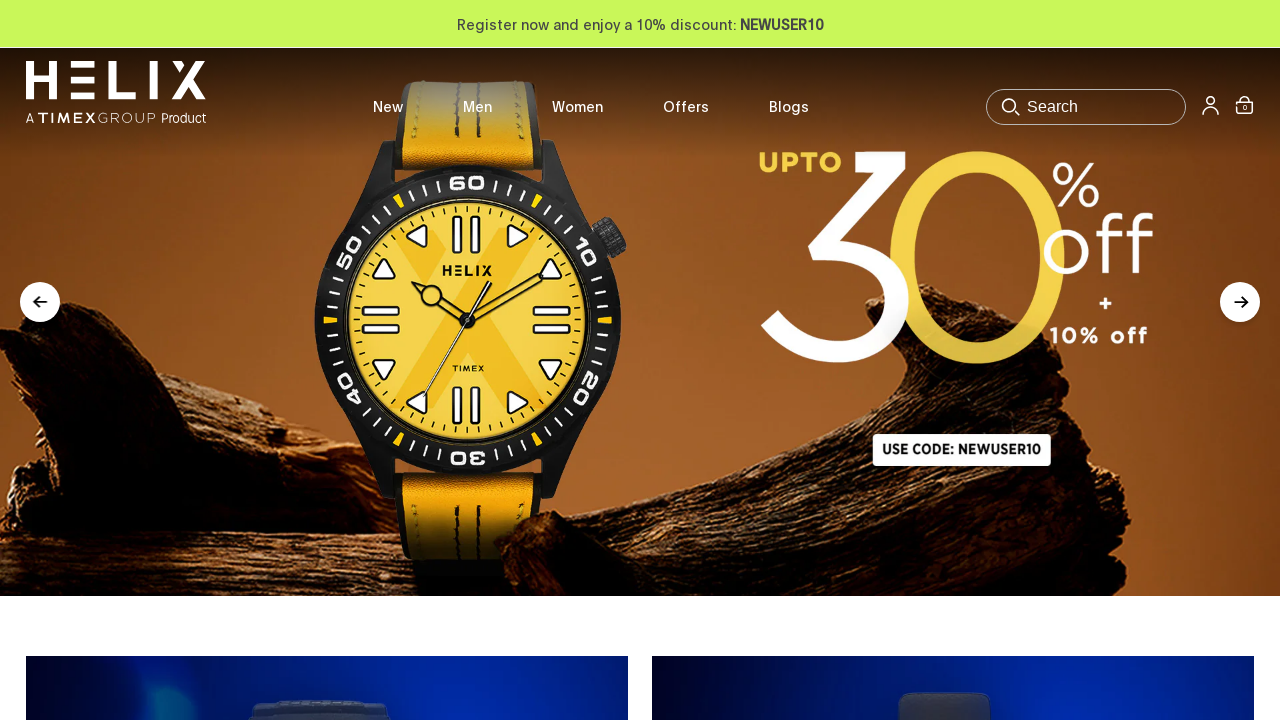

Reloaded home page
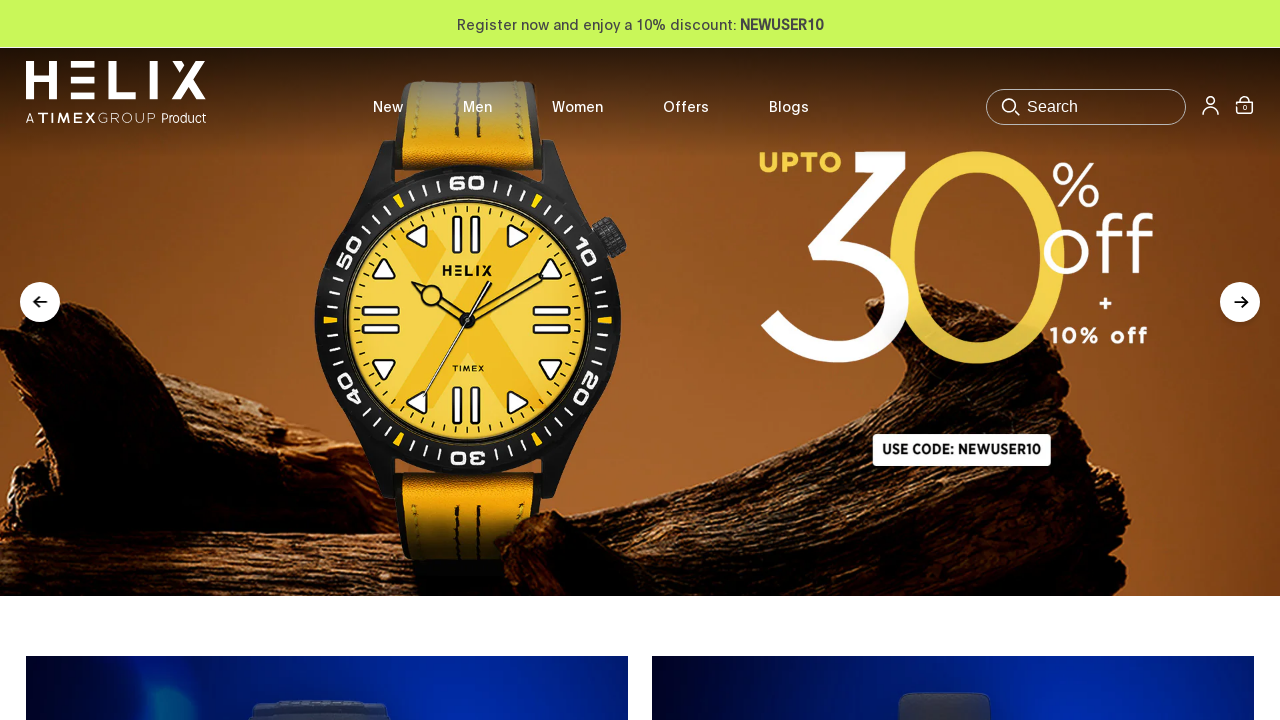

Waited 5 seconds for page to fully load
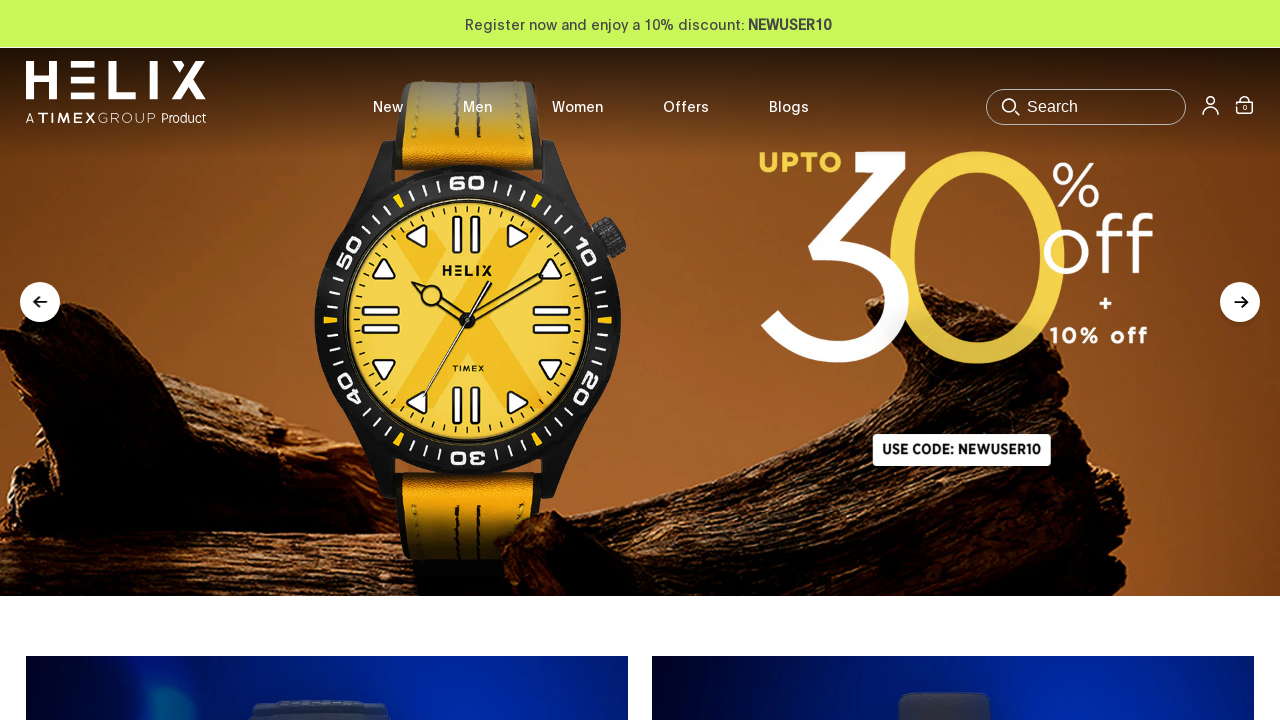

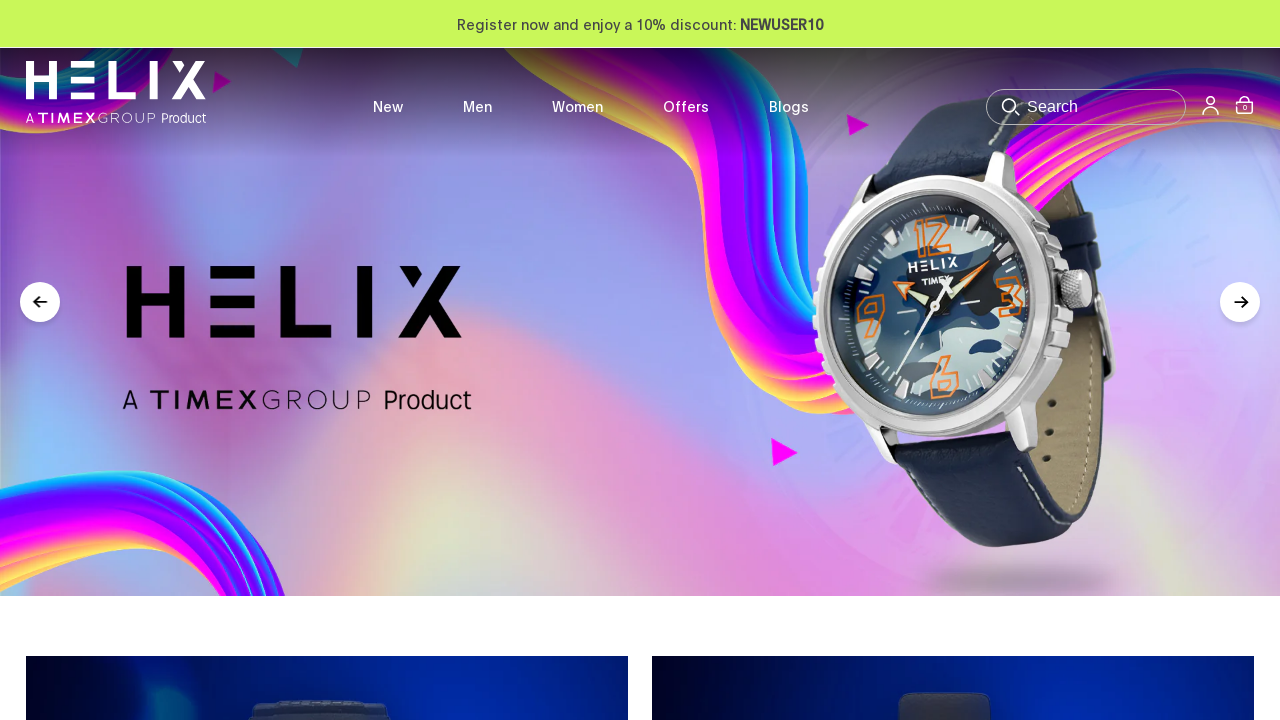